Tests A/B test opt-out by adding an opt-out cookie before visiting the A/B test page, then verifying the page shows "No A/B Test"

Starting URL: http://the-internet.herokuapp.com

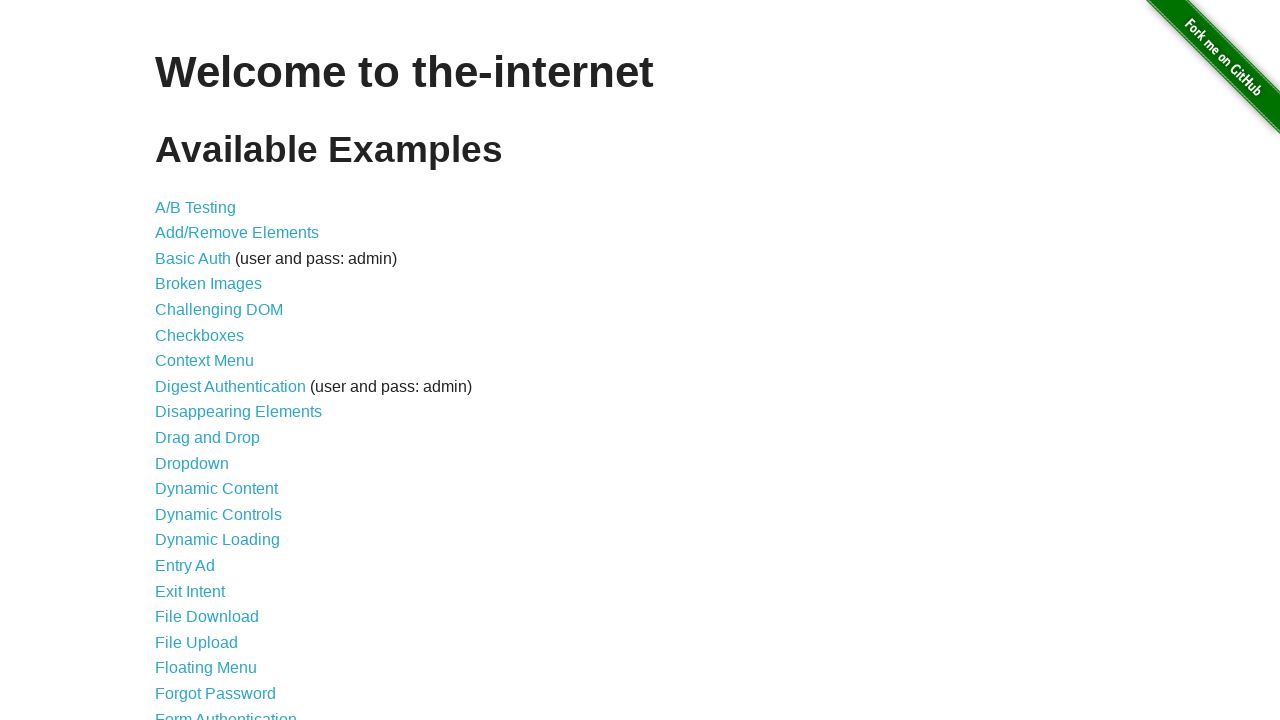

Added optimizelyOptOut cookie to context
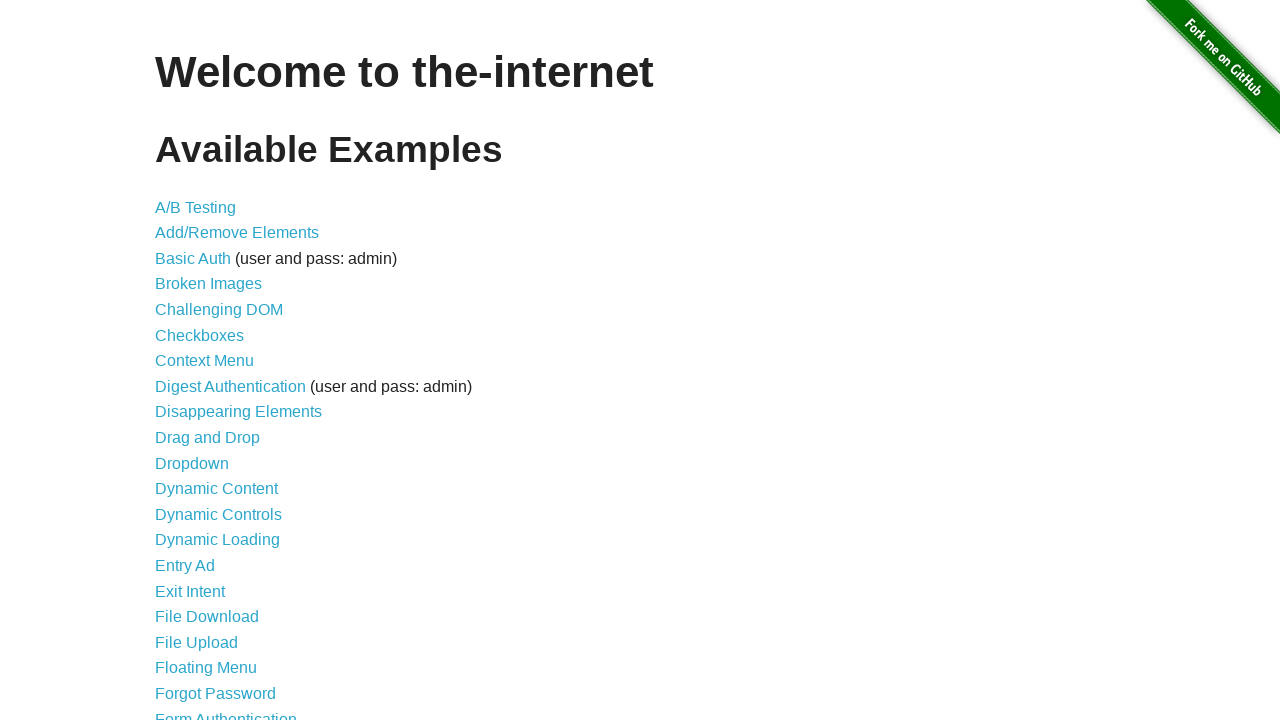

Navigated to A/B test page
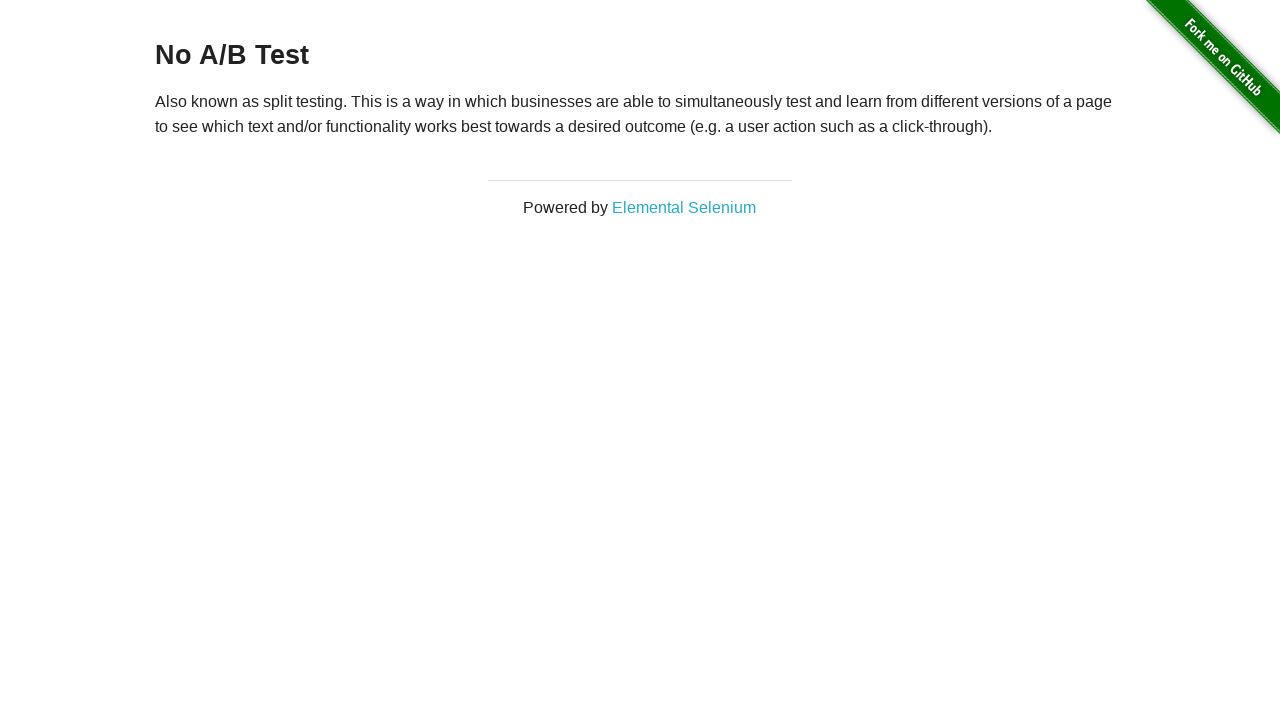

Retrieved heading text from page
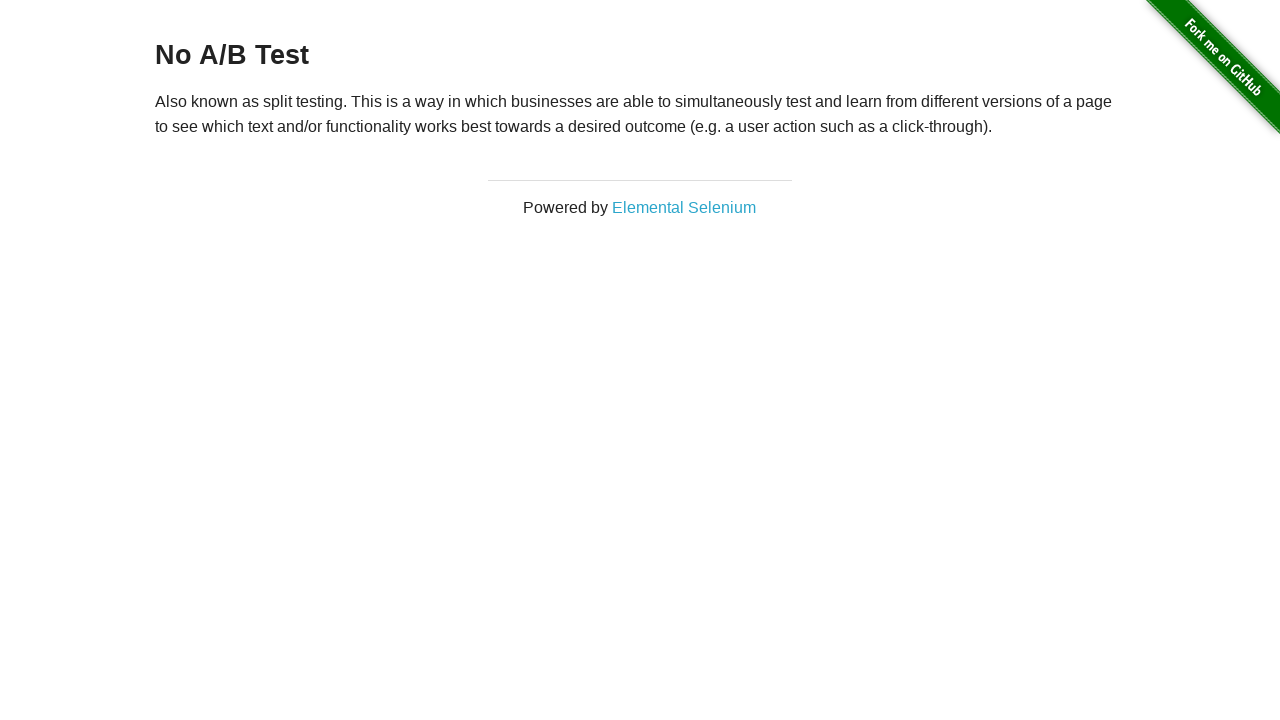

Verified heading text equals 'No A/B Test' - opt-out successful
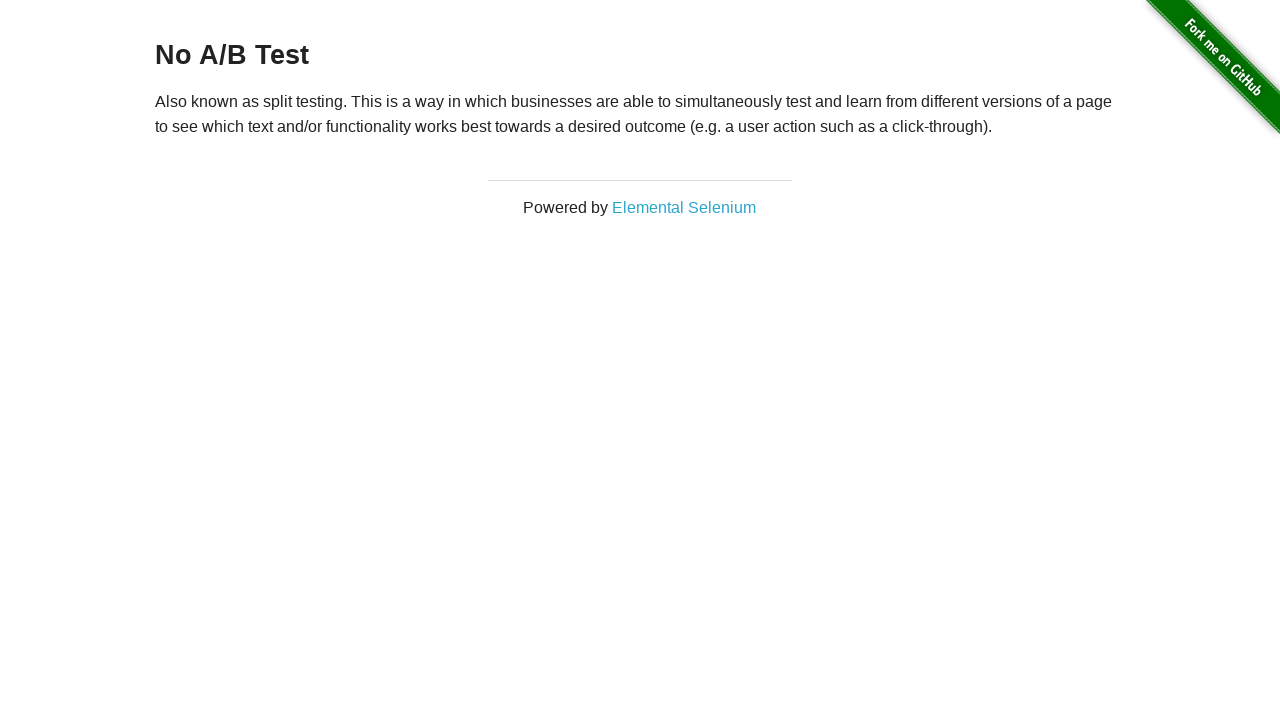

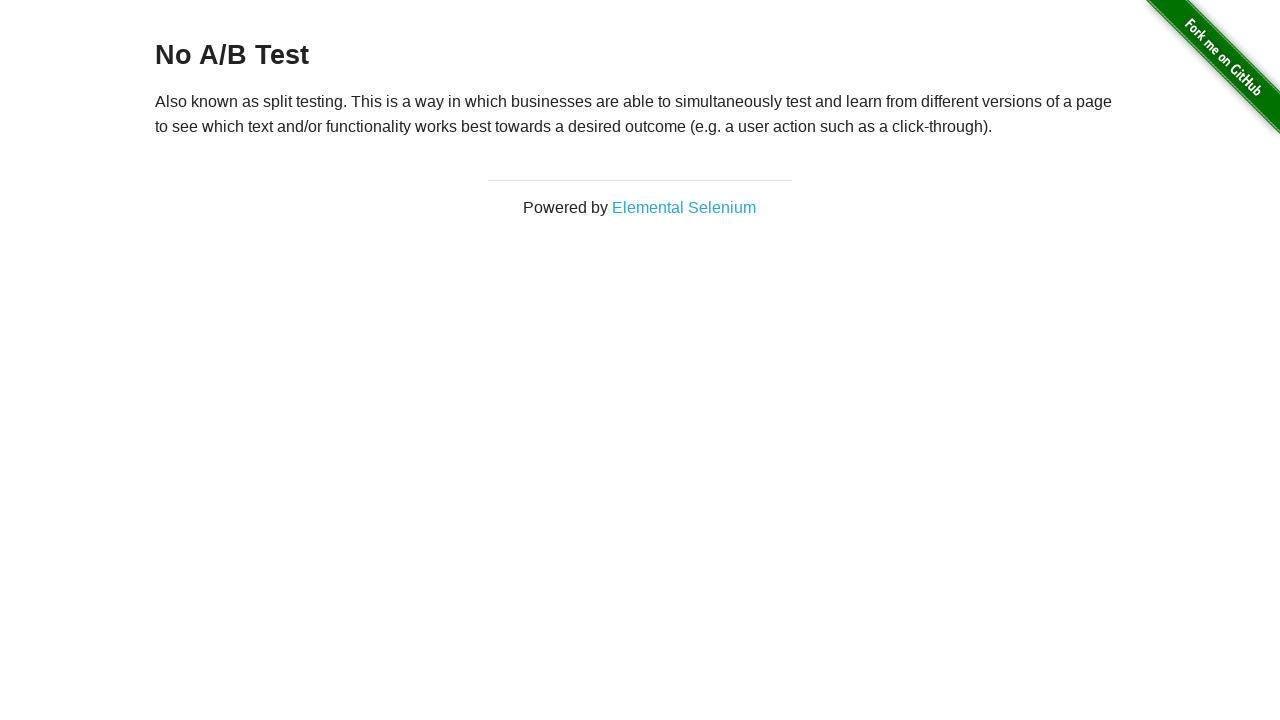